Tests dark/light mode toggle by clicking the theme switch slider twice to toggle between modes.

Starting URL: https://padraic79.github.io/AutomationProjects/features.html

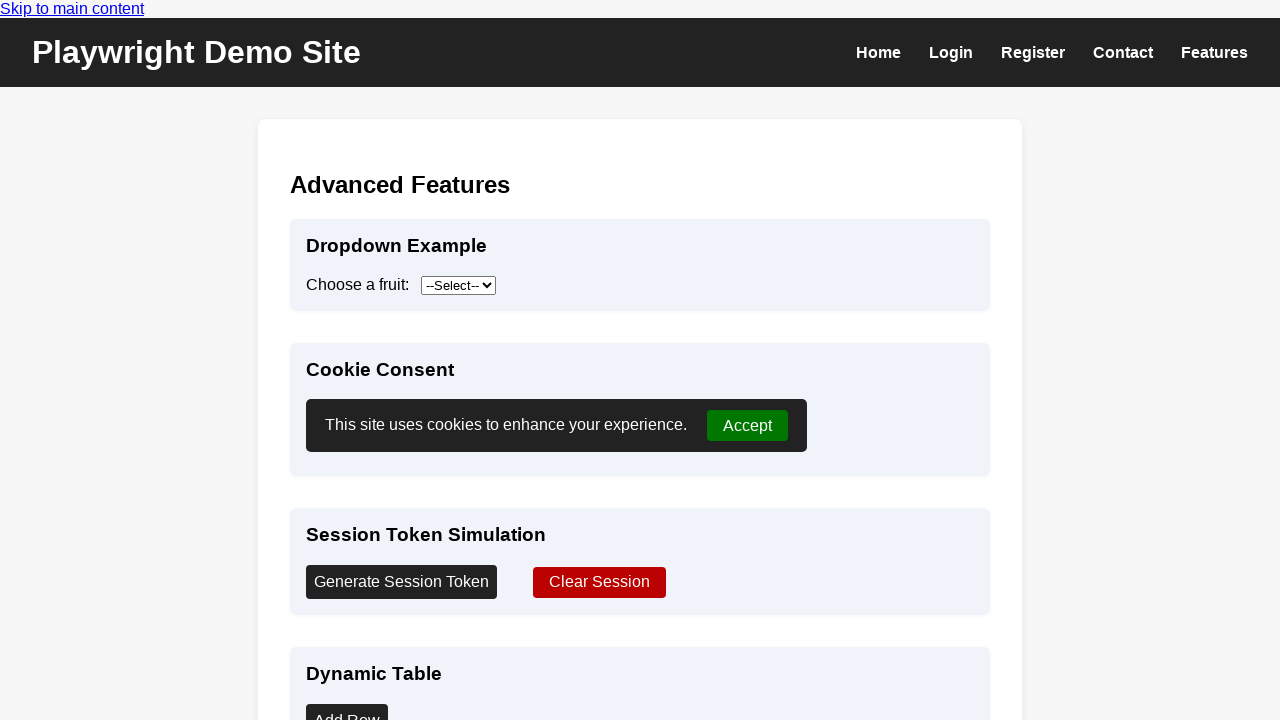

Navigated to features page
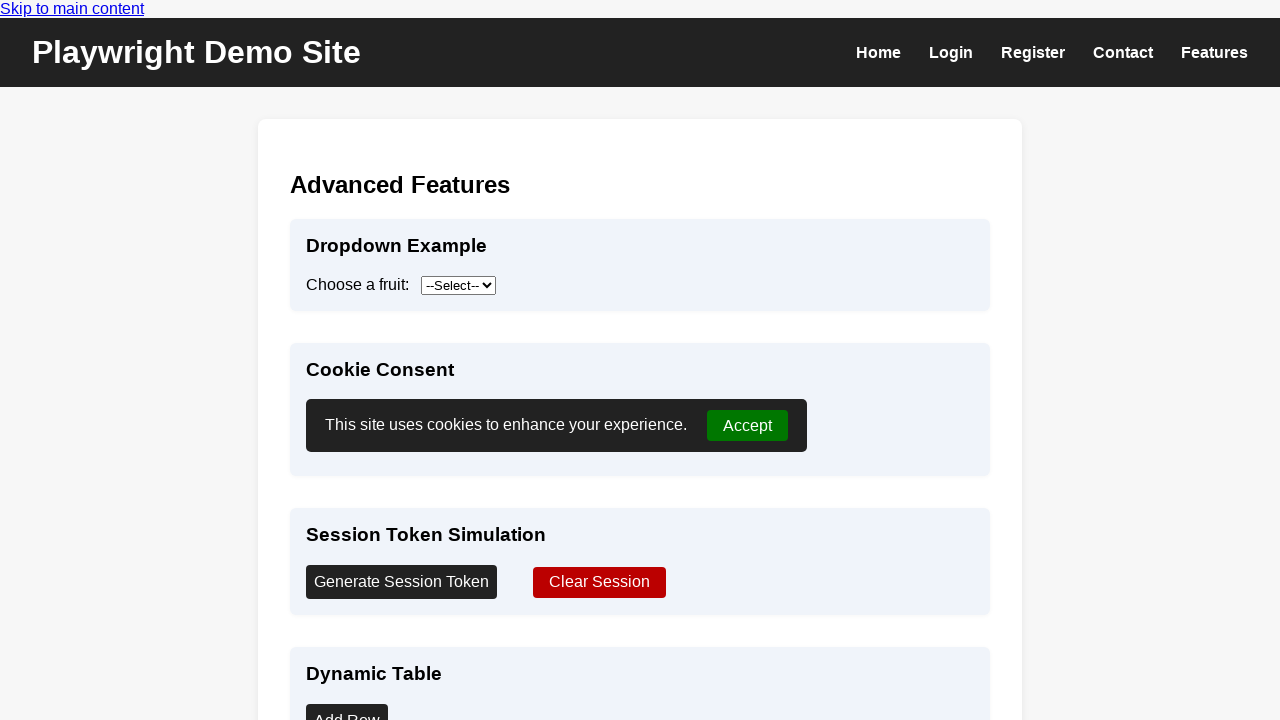

Clicked theme slider to toggle to dark mode at (331, 360) on .switch .slider
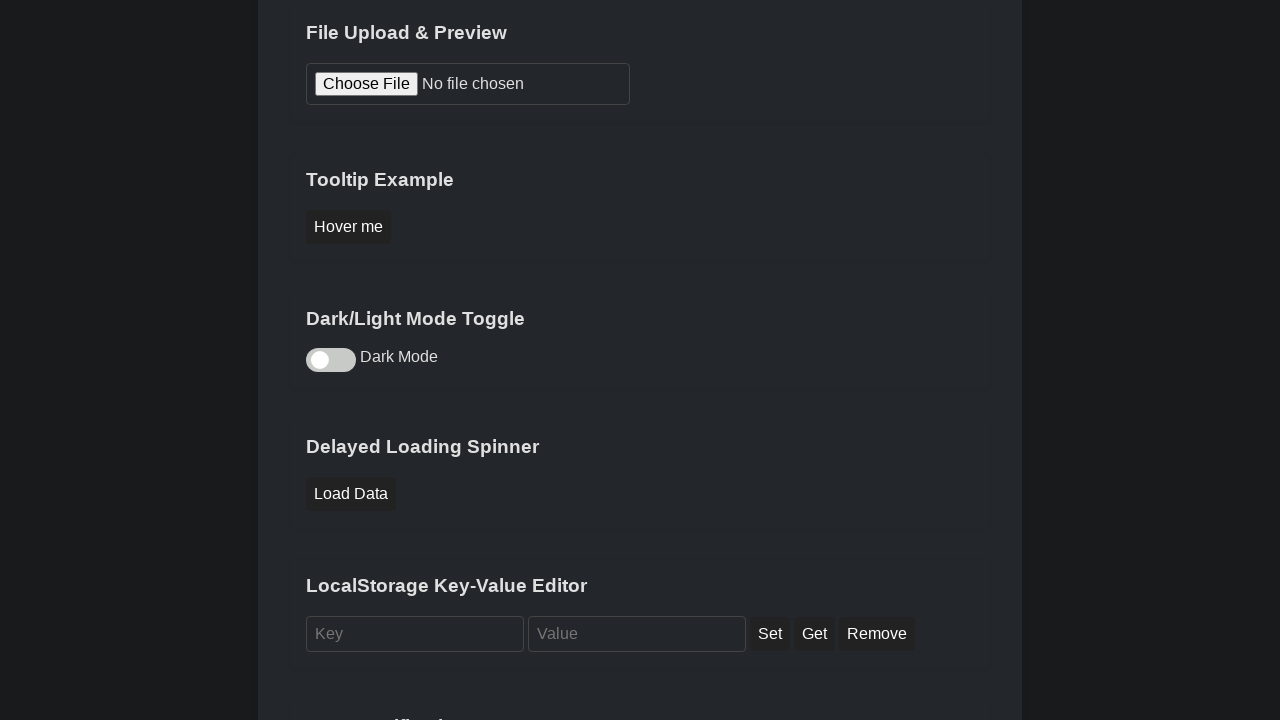

Theme label updated, dark mode applied
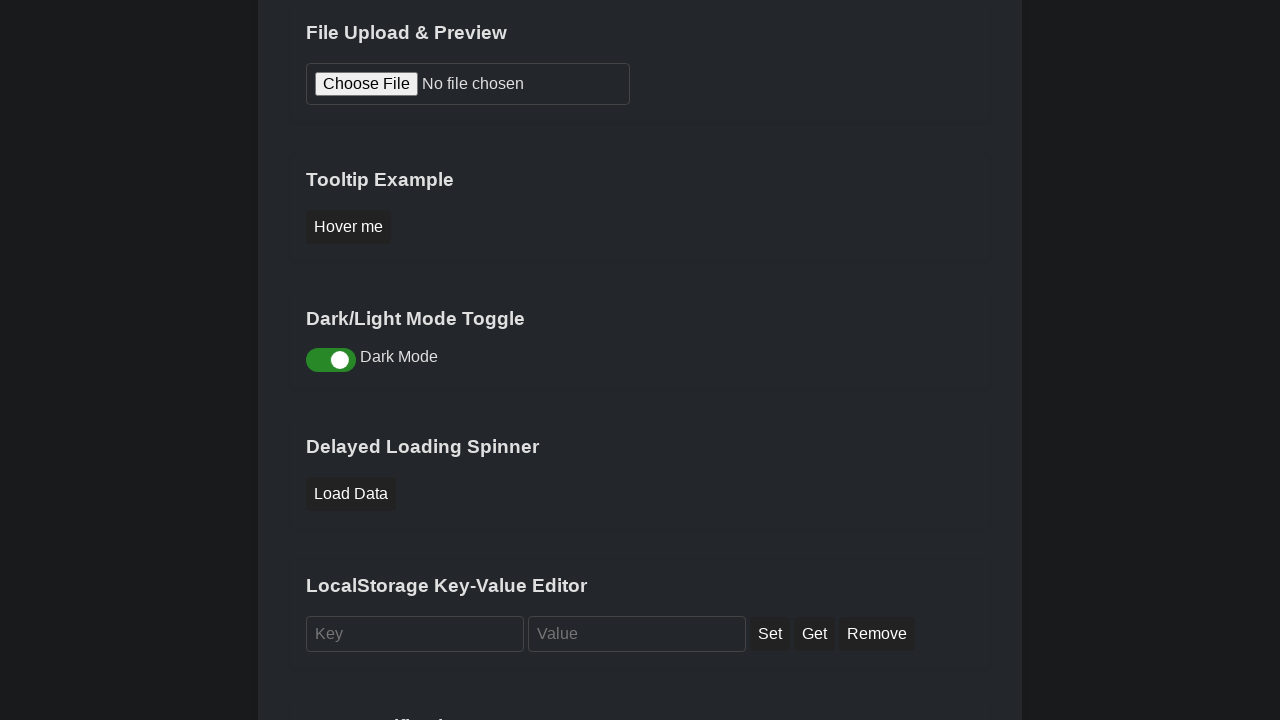

Clicked theme slider to toggle back to light mode at (331, 360) on .switch .slider
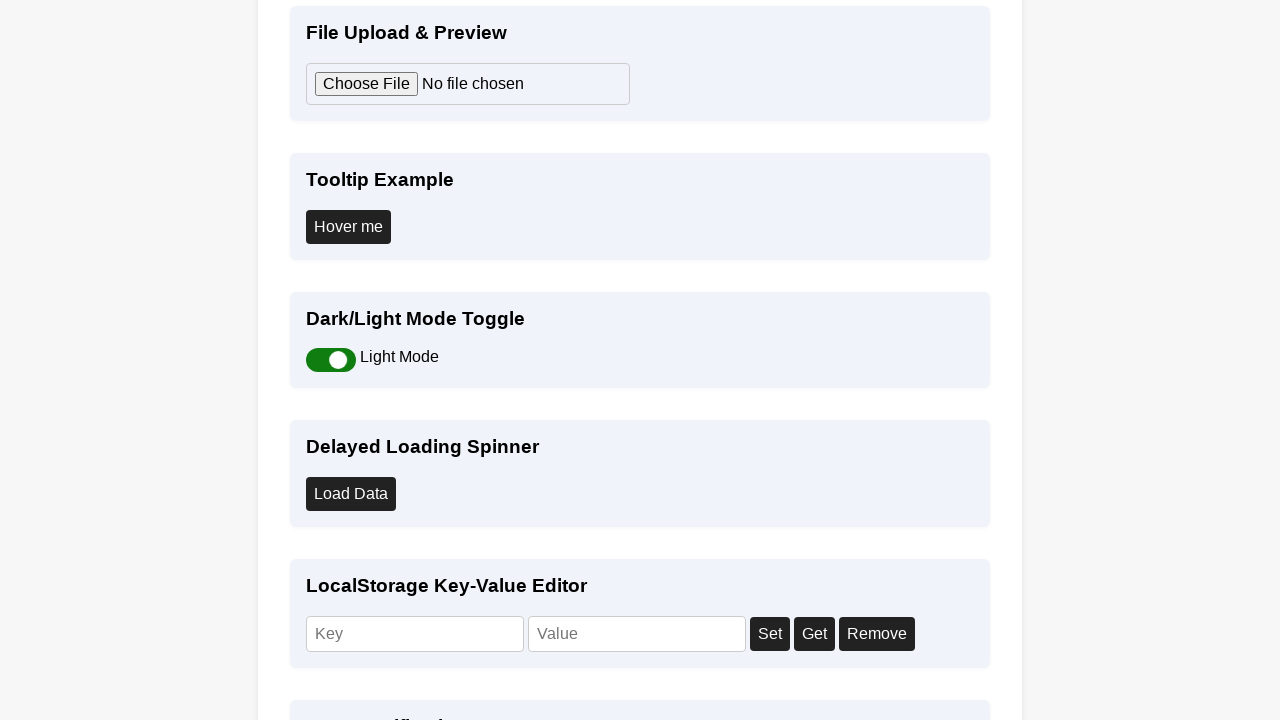

Theme label updated, light mode applied
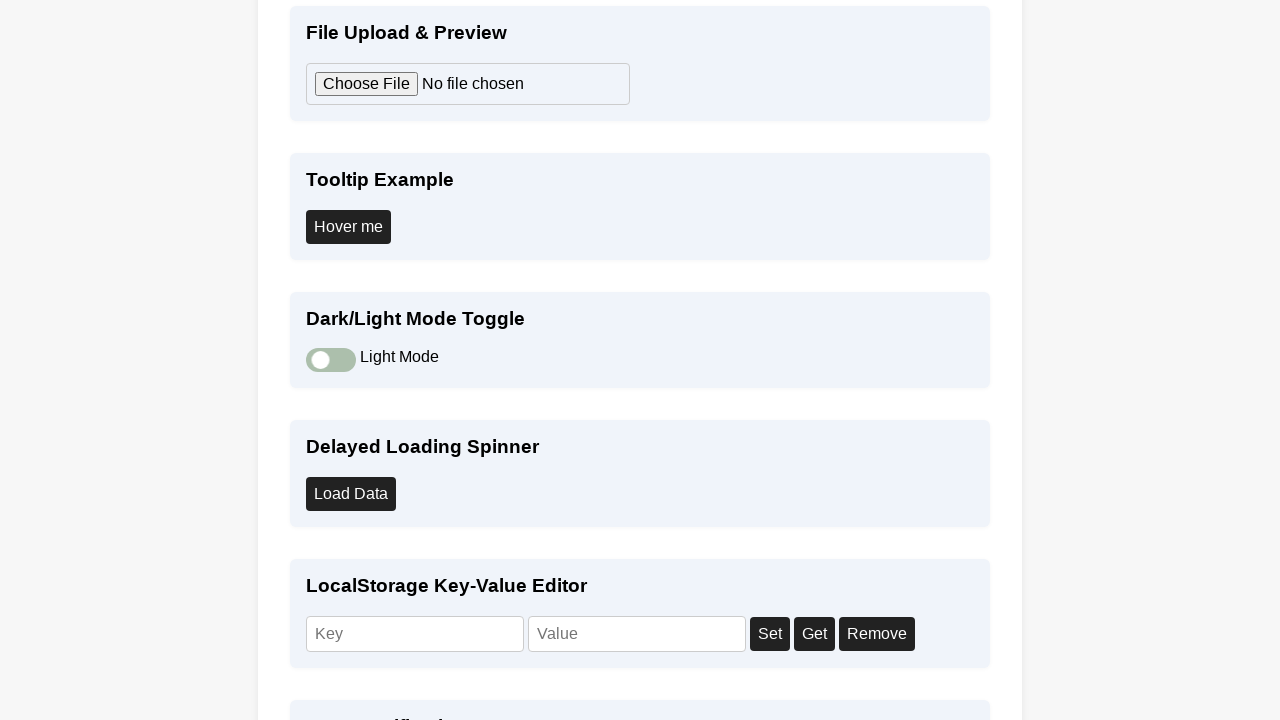

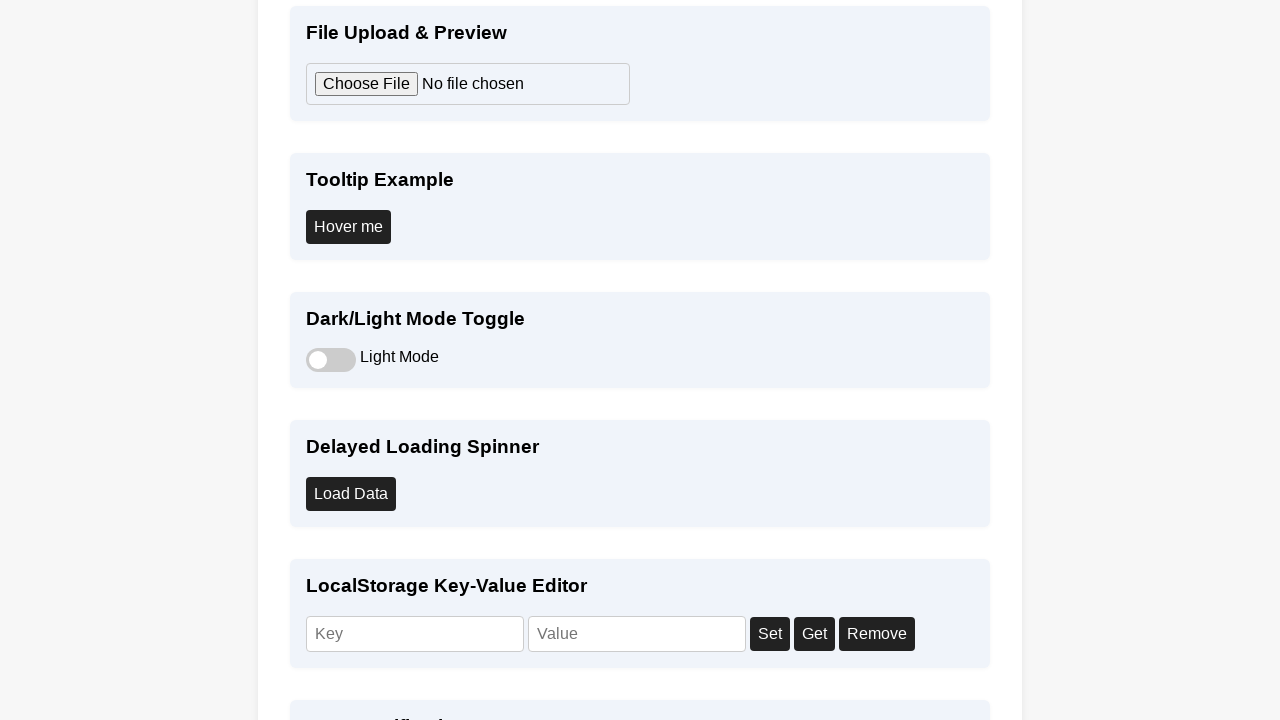